Navigates to the Mars REMS weather station page and waits for the main weather slide to be visible

Starting URL: http://cab.inta-csic.es/rems/es/

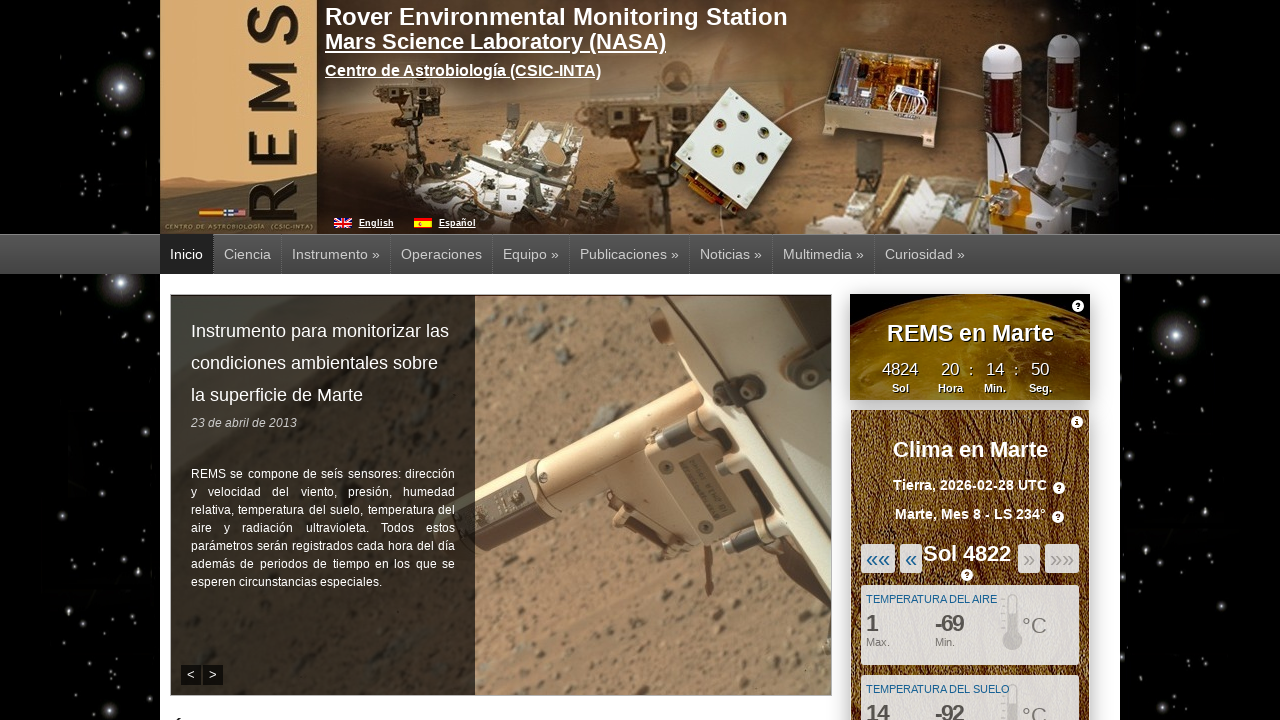

Navigated to Mars REMS weather station page
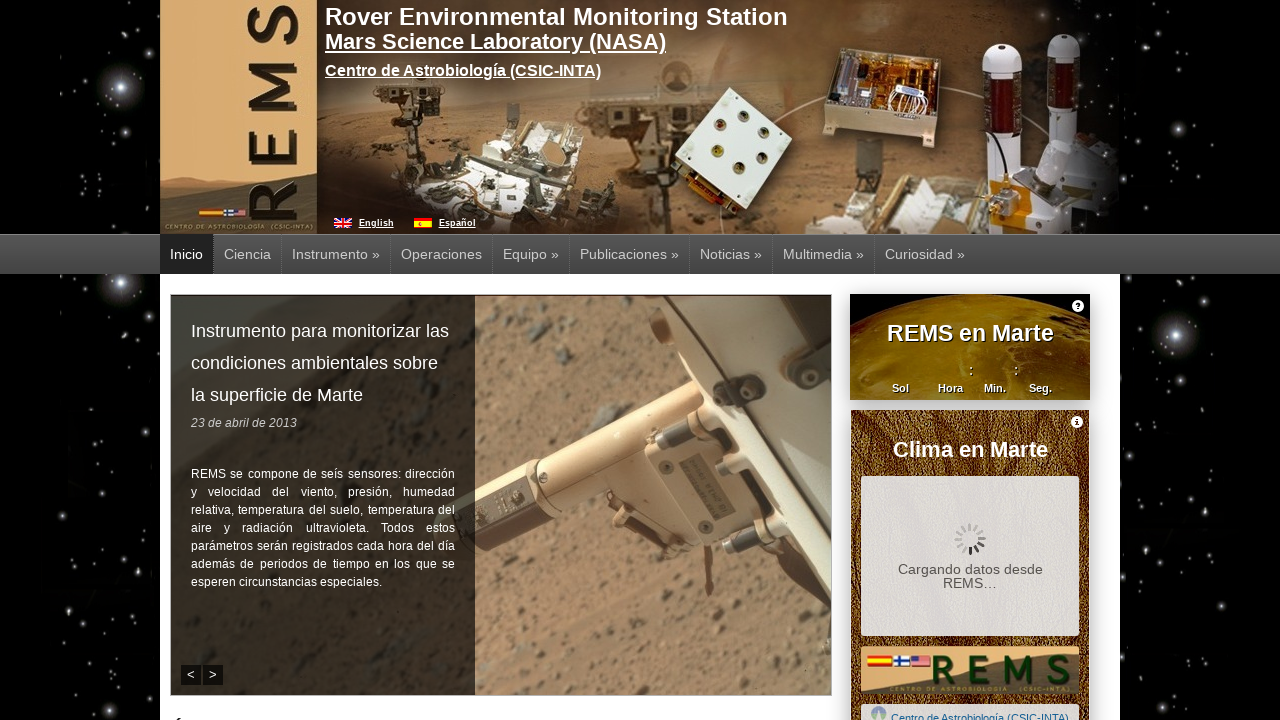

Main weather slide became visible
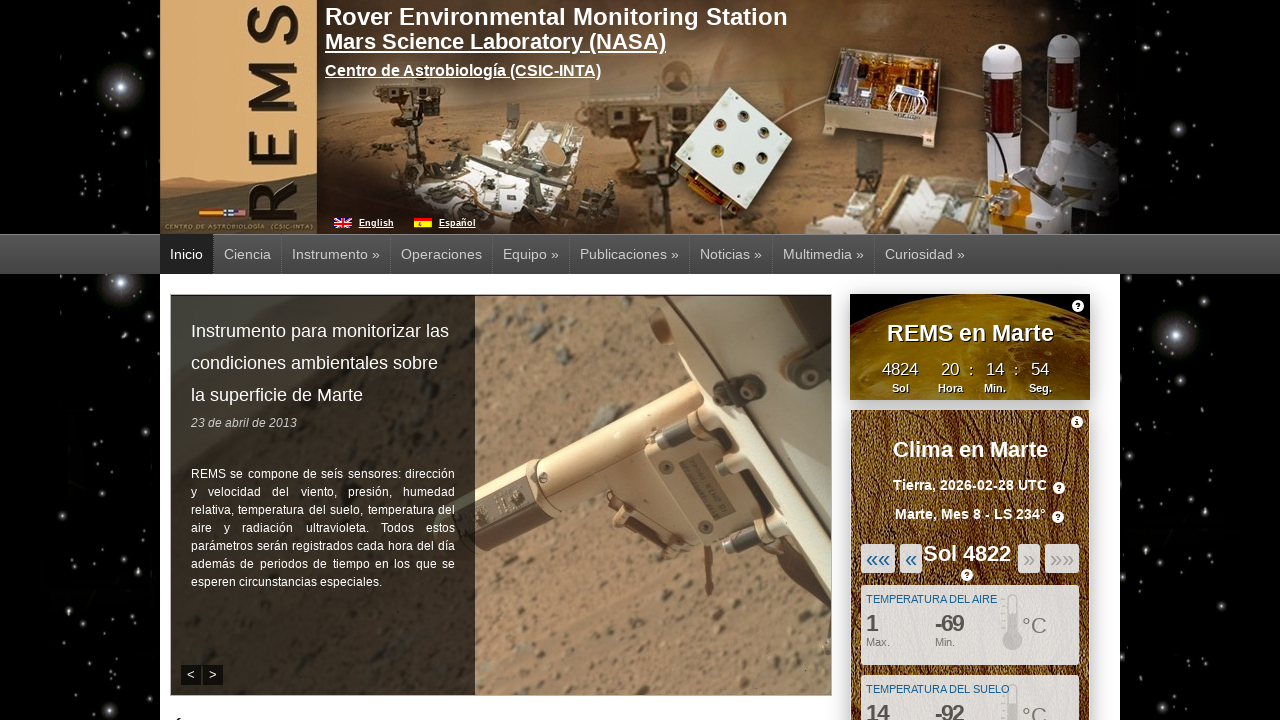

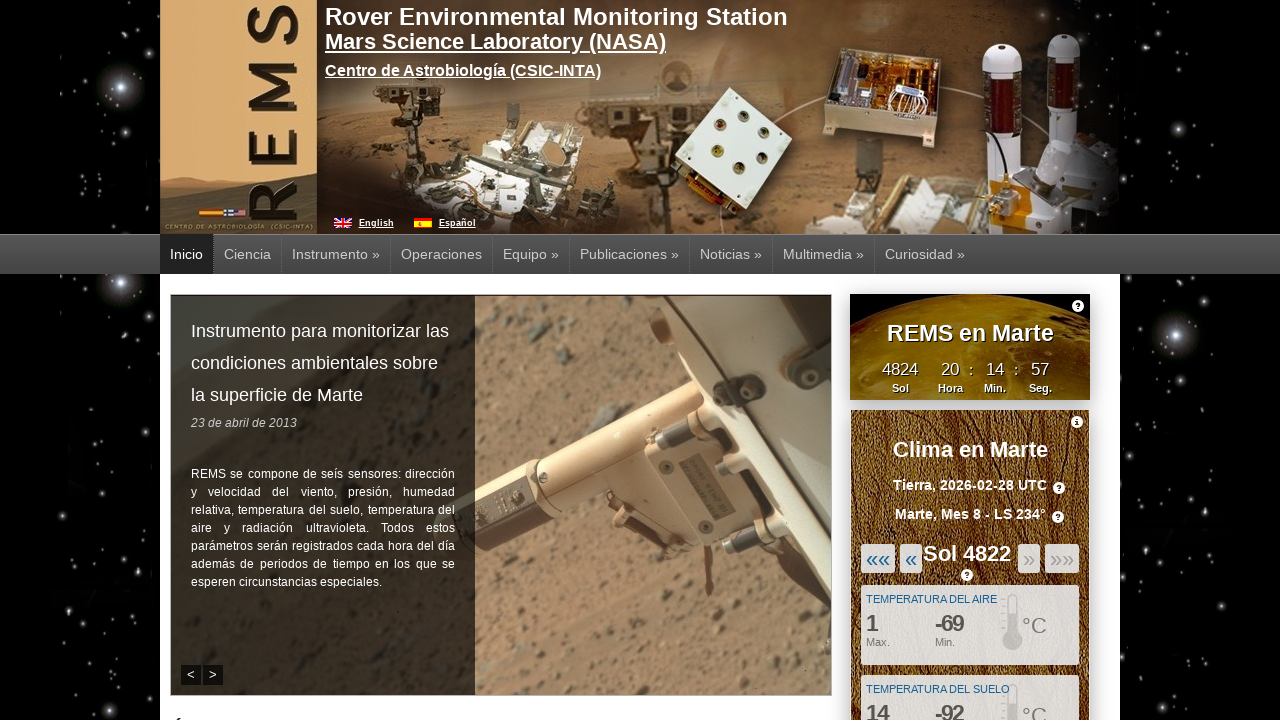